Tests the EMI calculator's loan amount slider by clicking and holding at one position and dragging to another position

Starting URL: https://emicalculator.net/

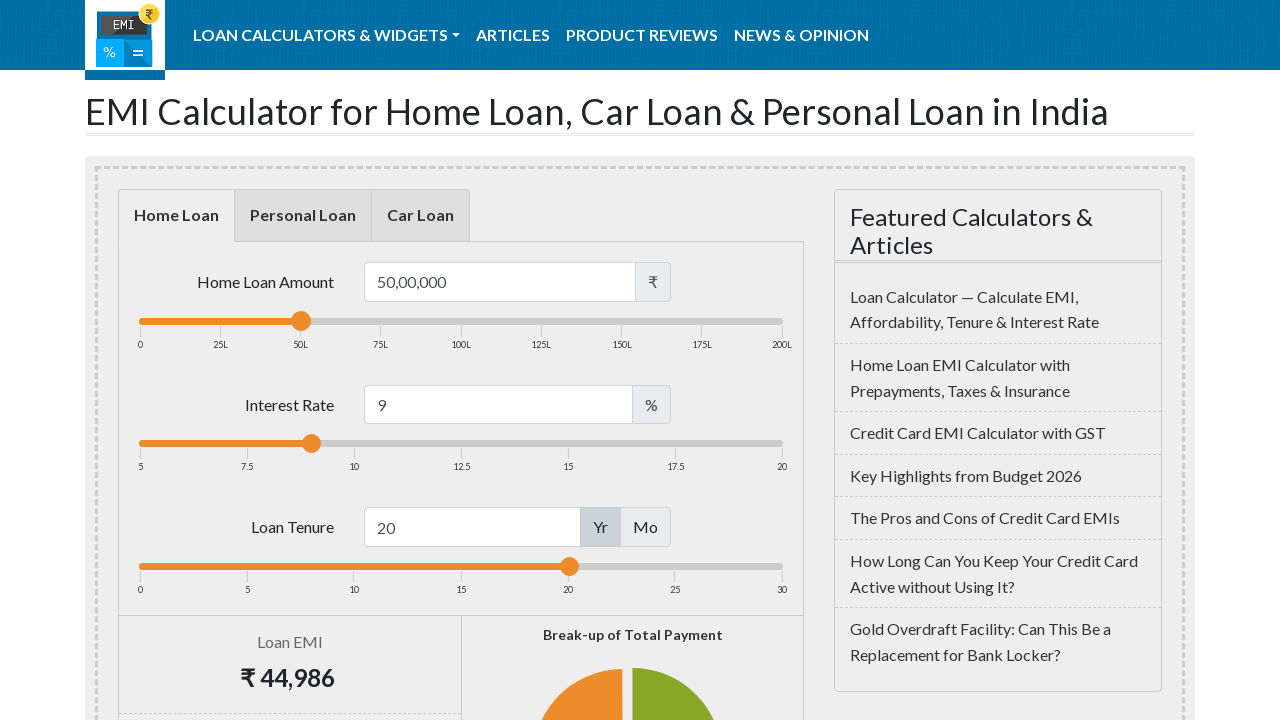

Located source element (50L loan amount slider position)
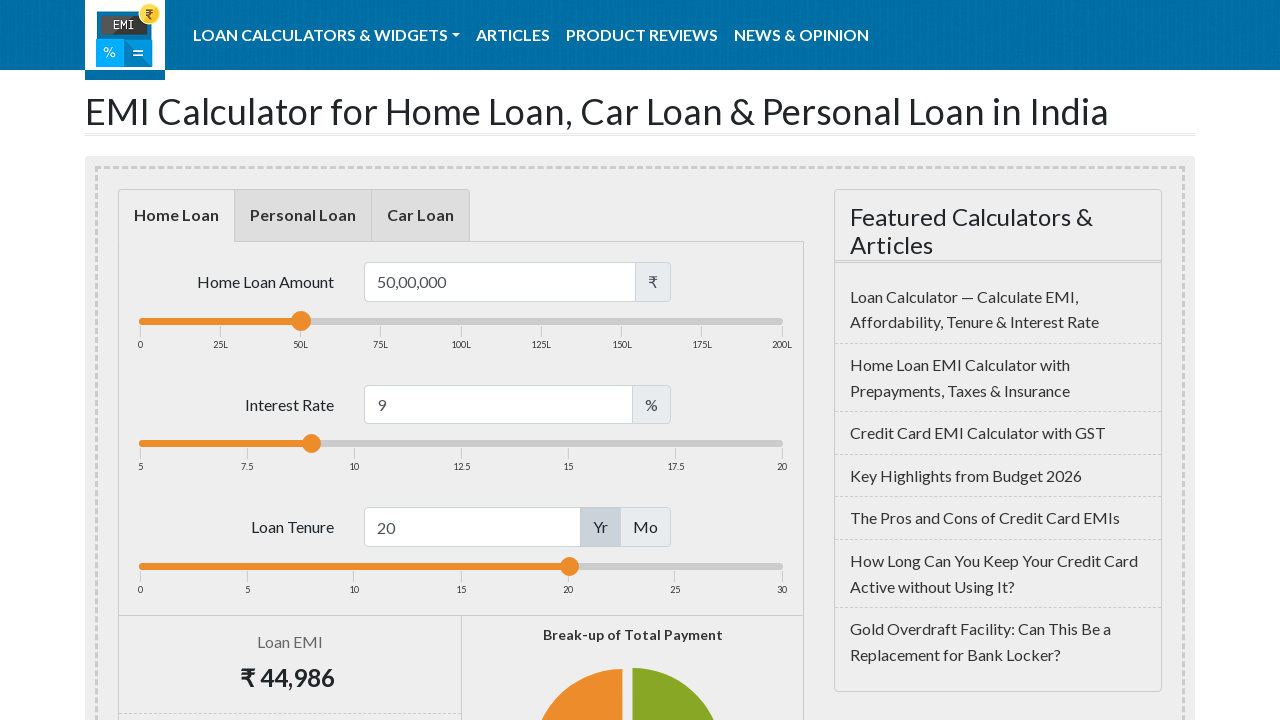

Located target element (125L loan amount slider position)
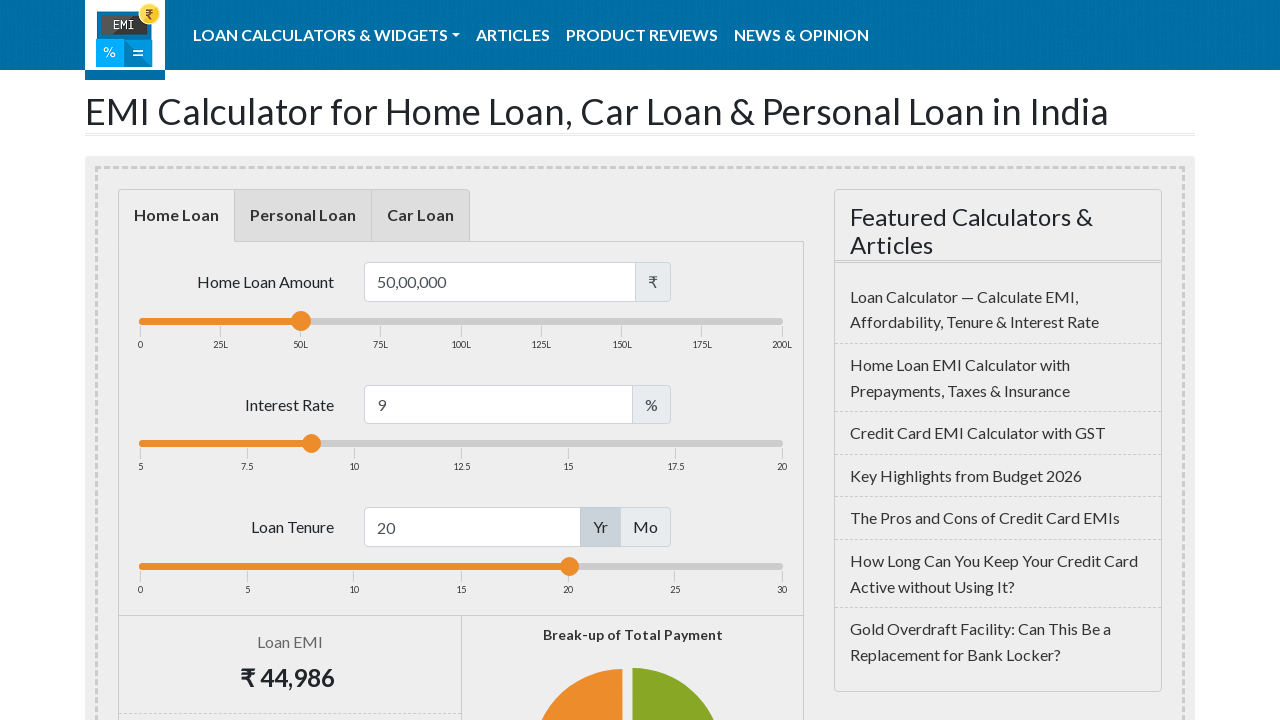

Retrieved bounding box for source element (50L)
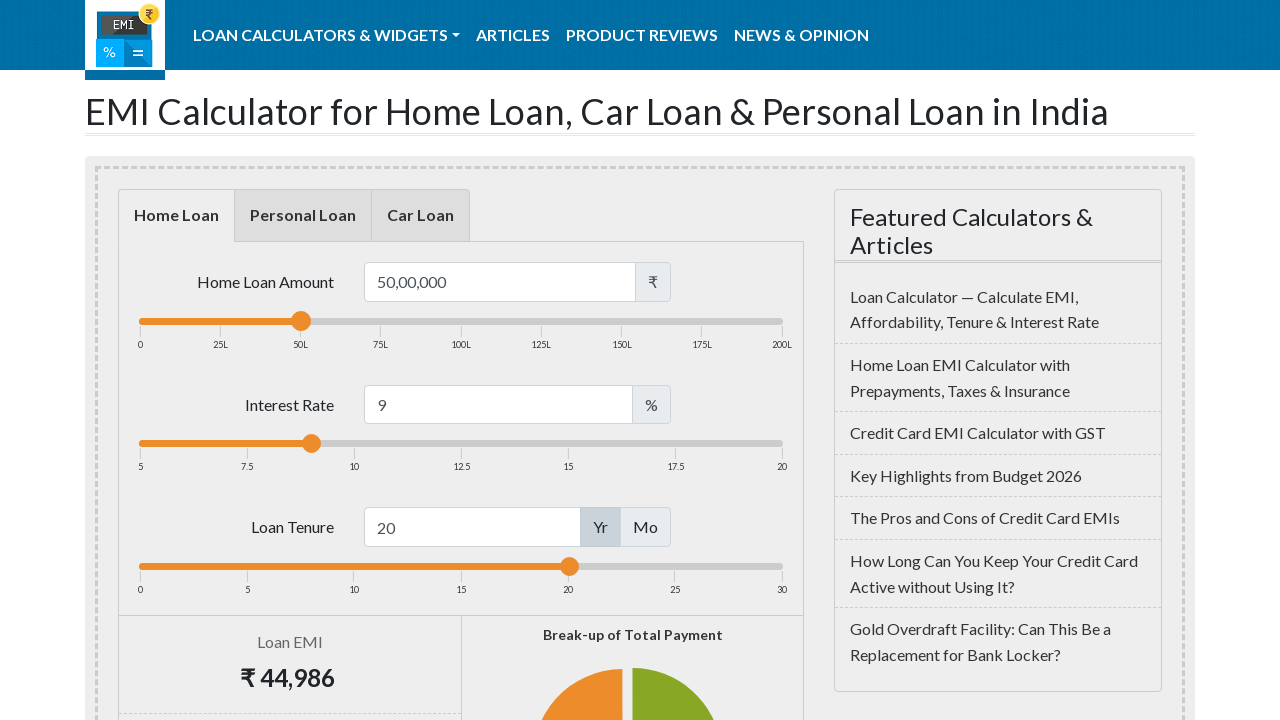

Retrieved bounding box for target element (125L)
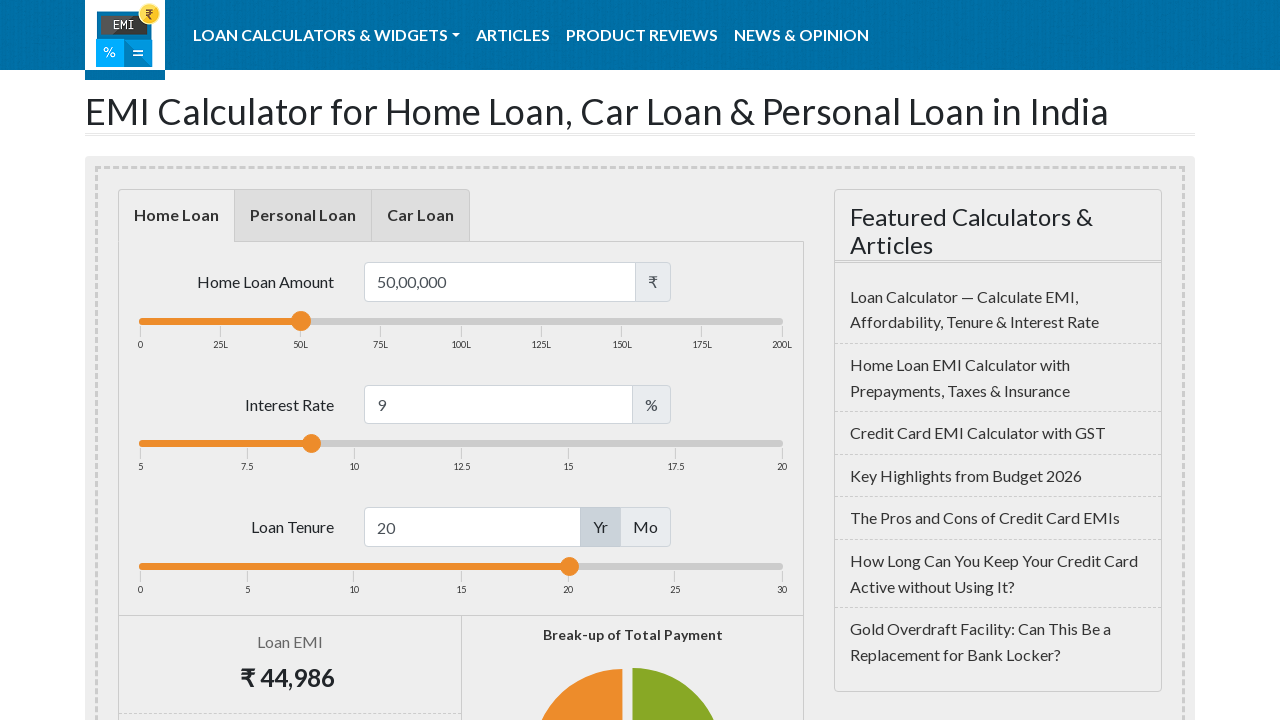

Moved mouse to center of source element (50L position) at (300, 330)
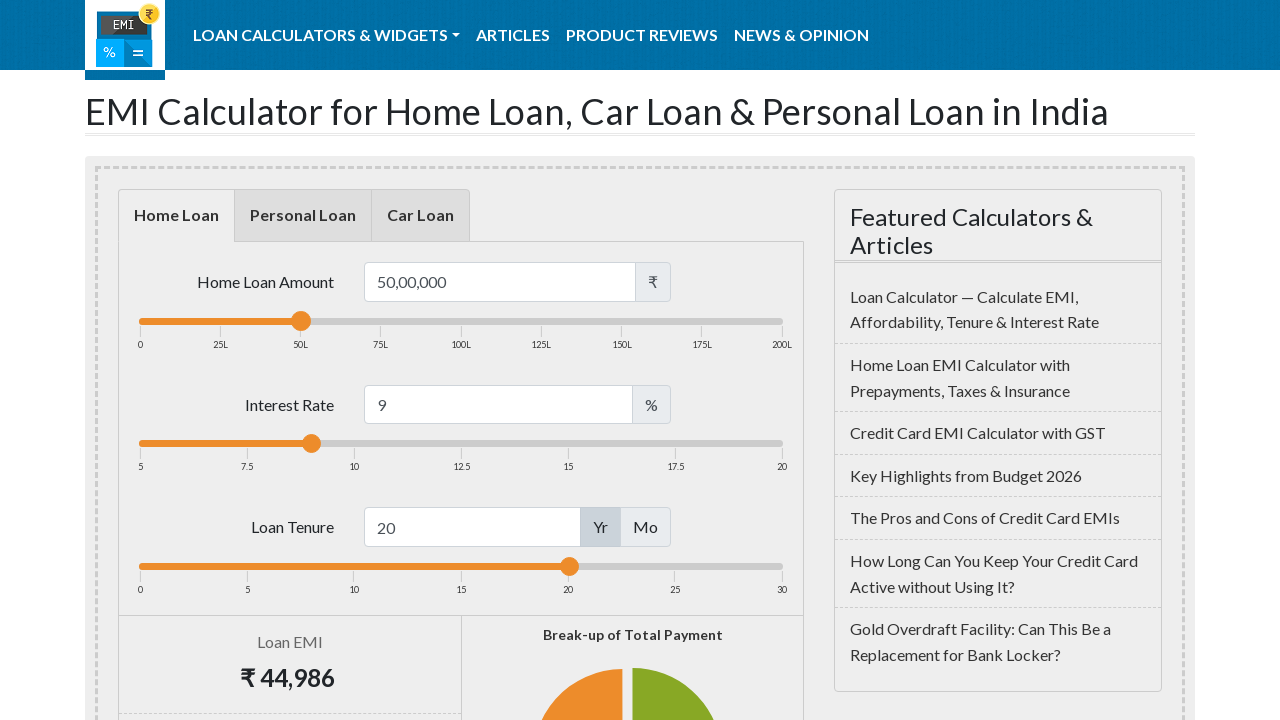

Pressed mouse button down at 50L position at (300, 330)
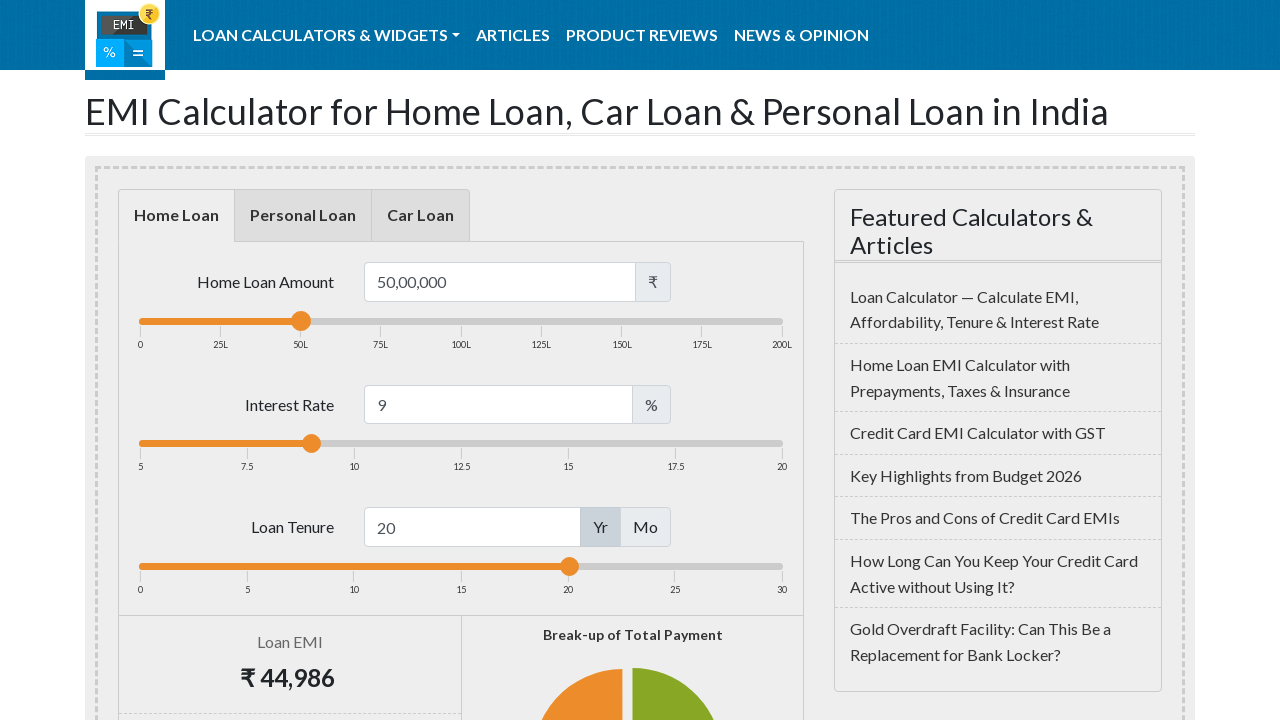

Dragged mouse to center of target element (125L position) at (541, 330)
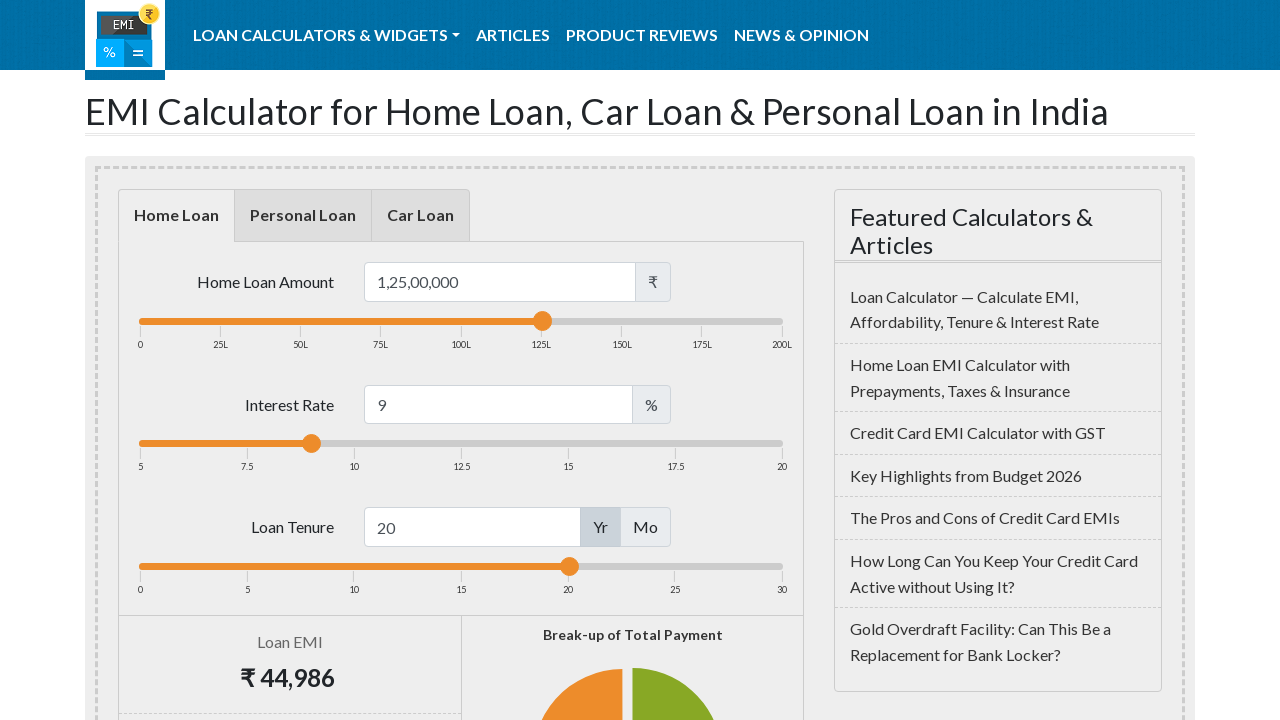

Released mouse button, completing drag from 50L to 125L on loan amount slider at (541, 330)
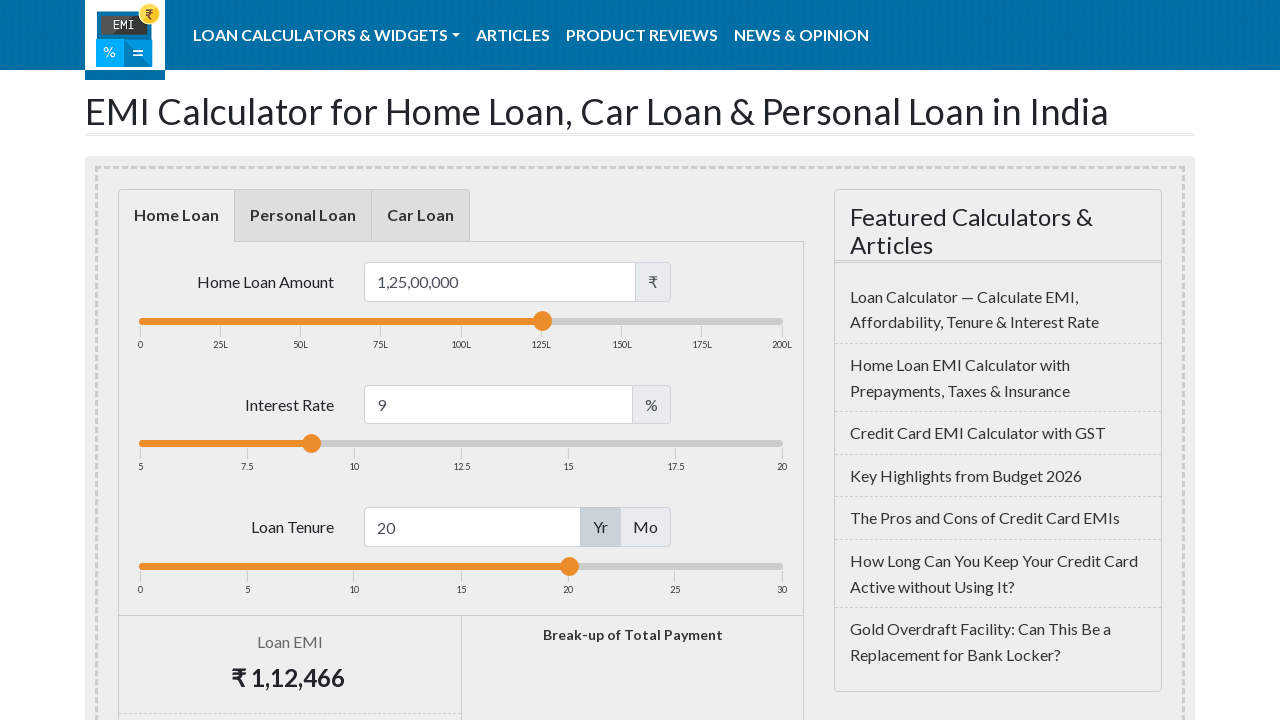

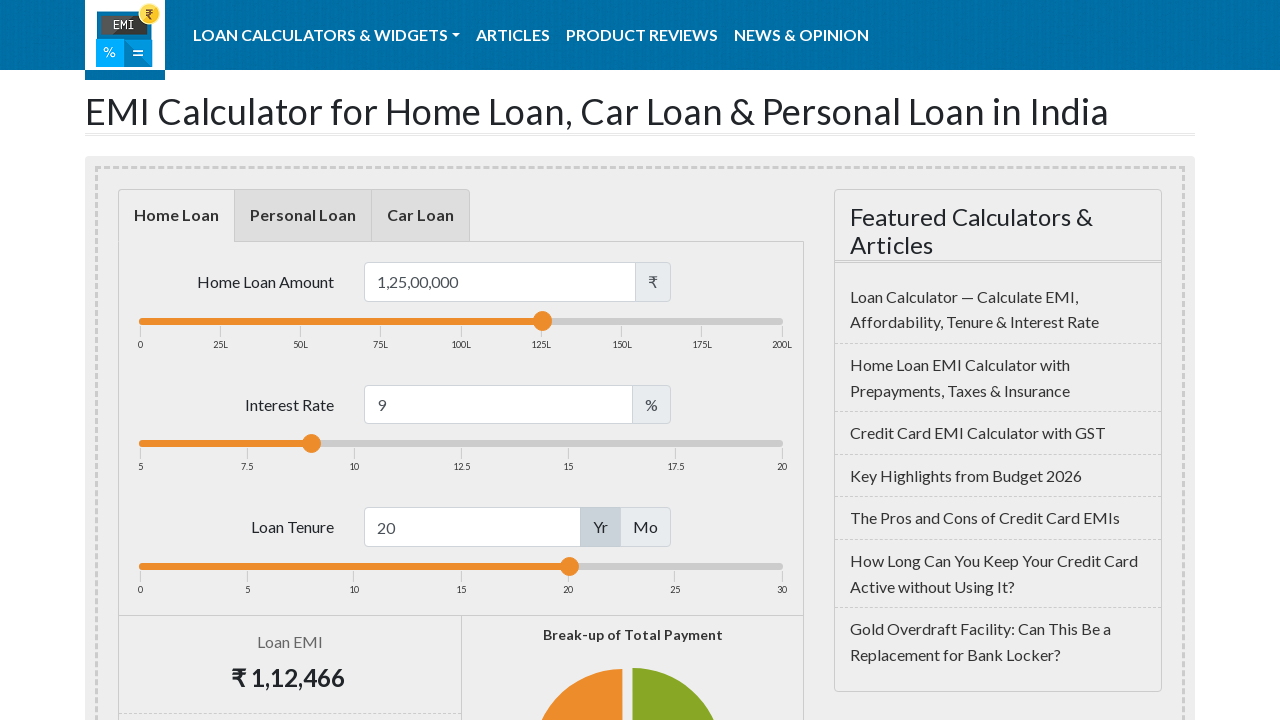